Tests autocomplete country search by typing partial text and selecting from suggestions

Starting URL: https://rahulshettyacademy.com/dropdownsPractise

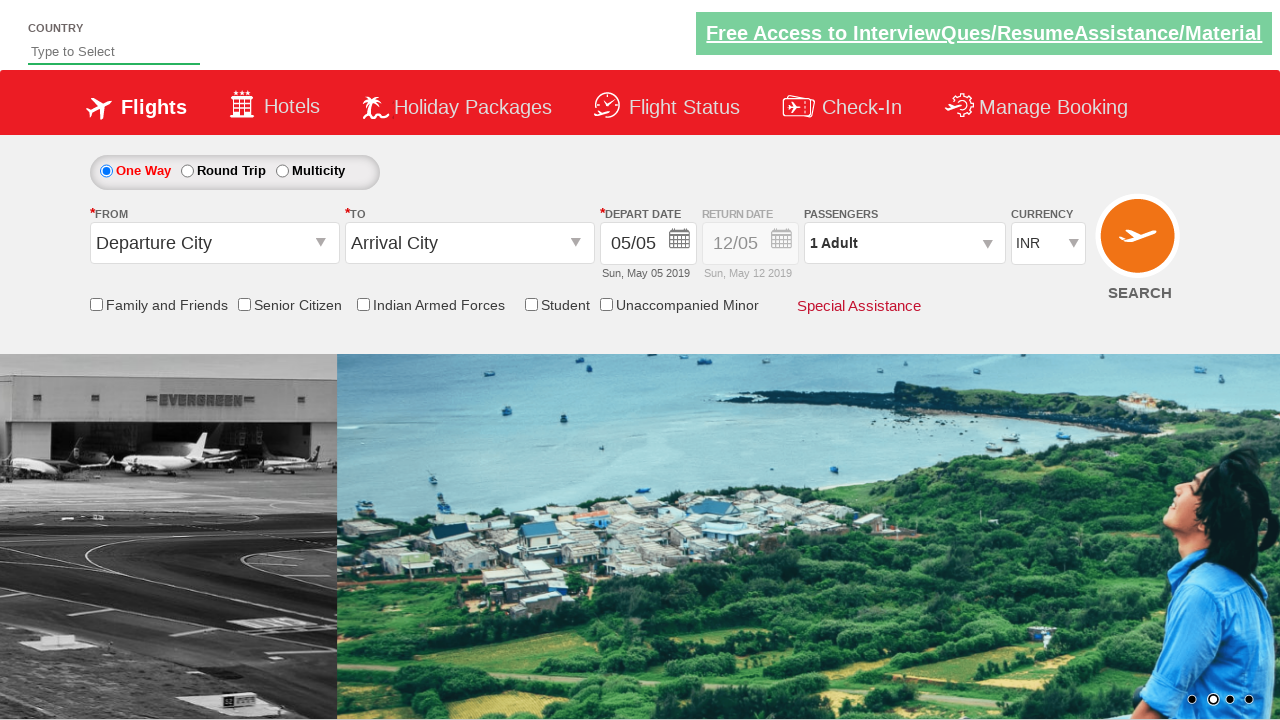

Filled autocomplete field with 'ind' to search for countries on #autosuggest
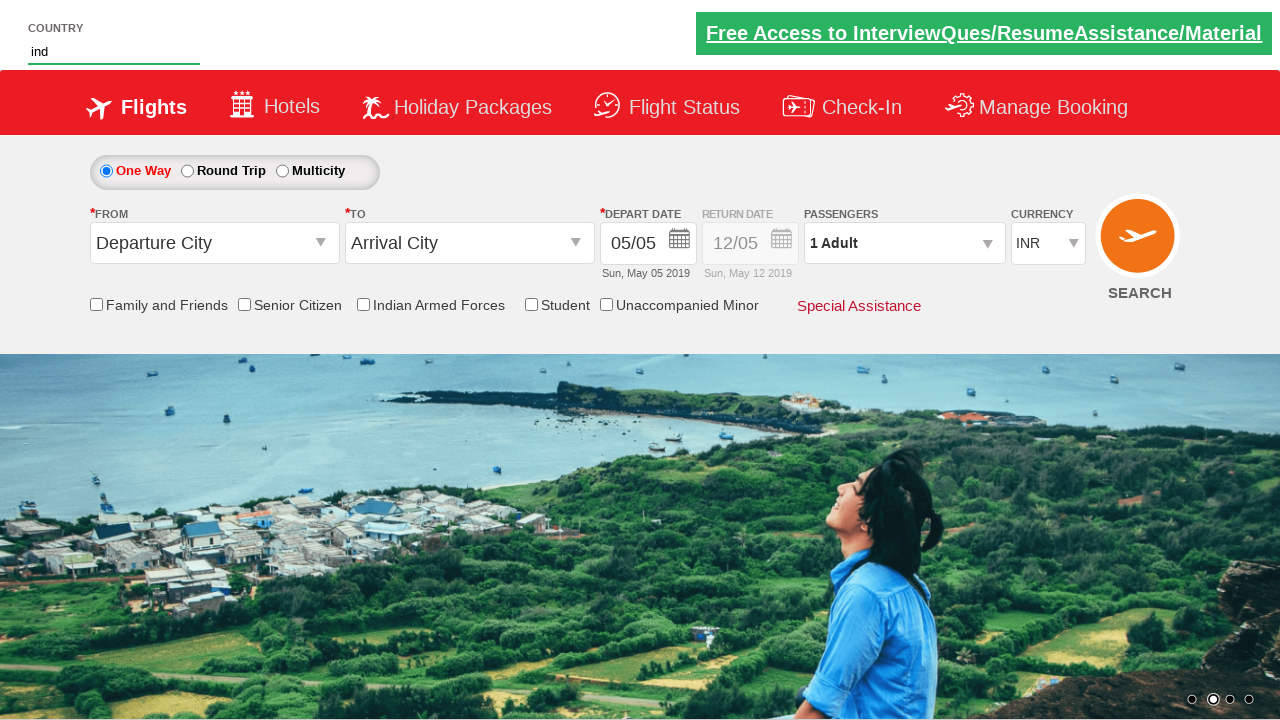

Waited for autocomplete suggestions to appear
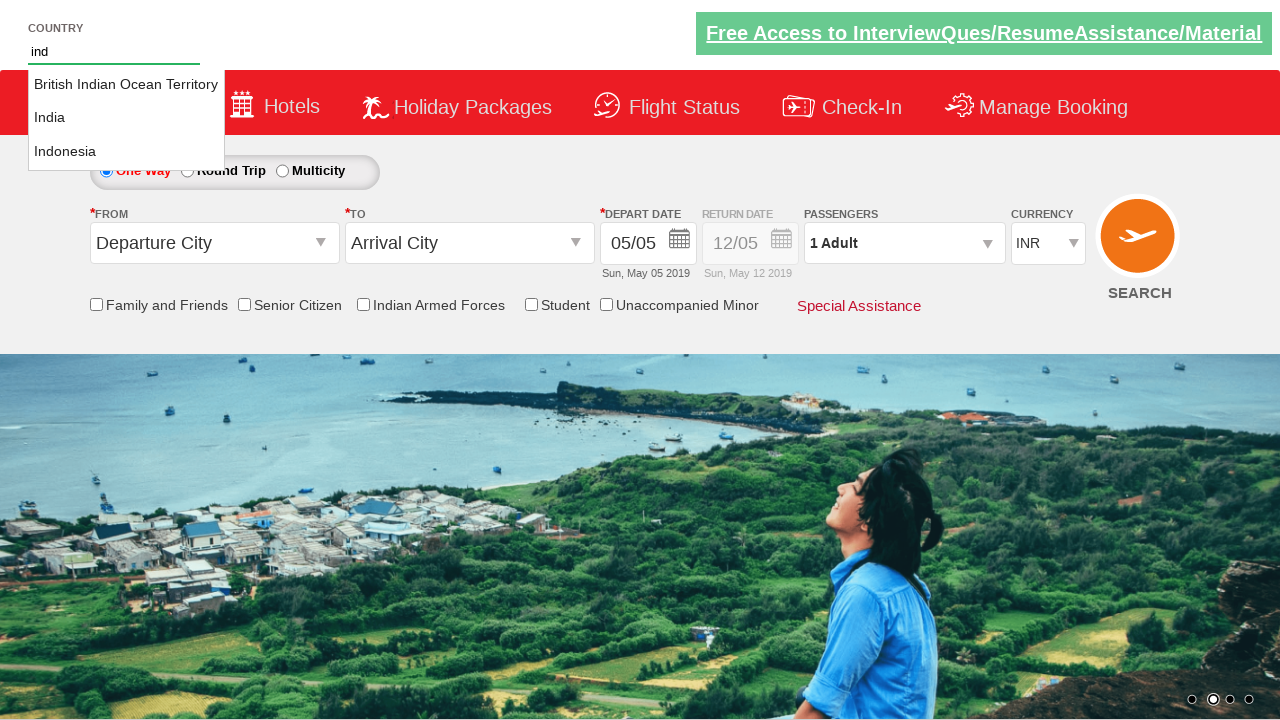

Located all suggestion items in the dropdown
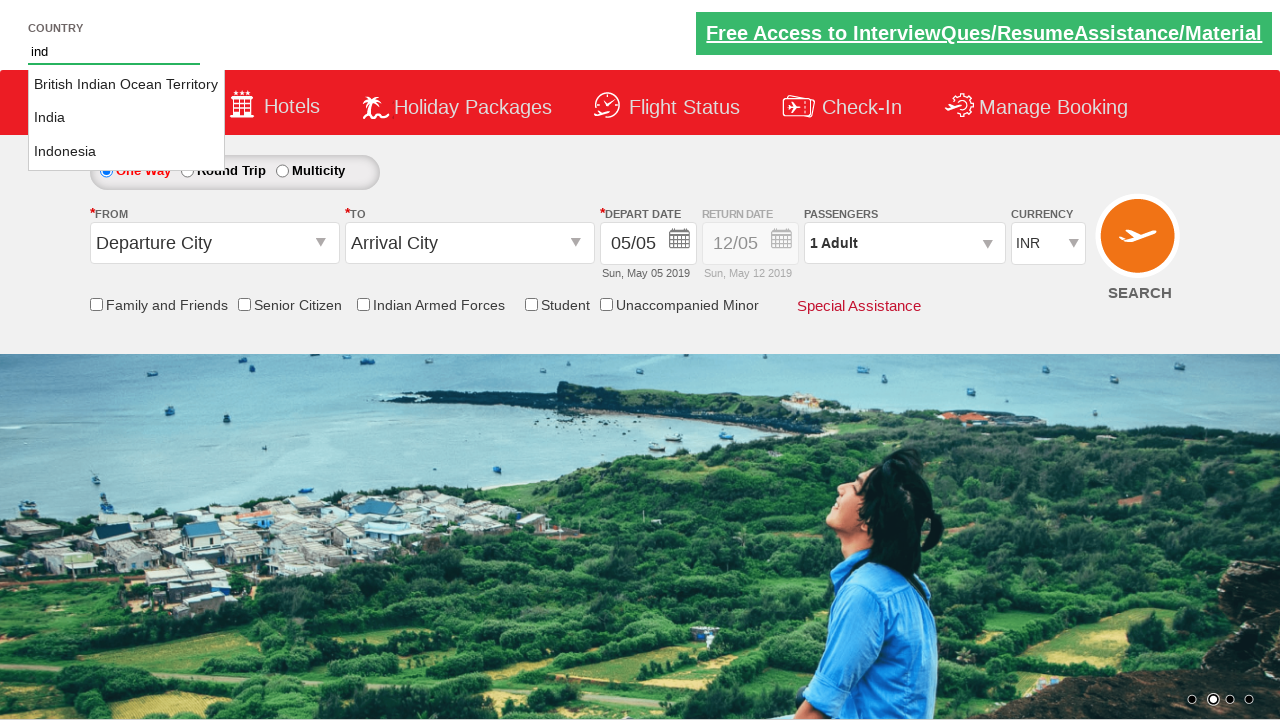

Found and clicked 'Indonesia' from the autocomplete suggestions at (126, 152) on li[class='ui-menu-item'] a >> nth=2
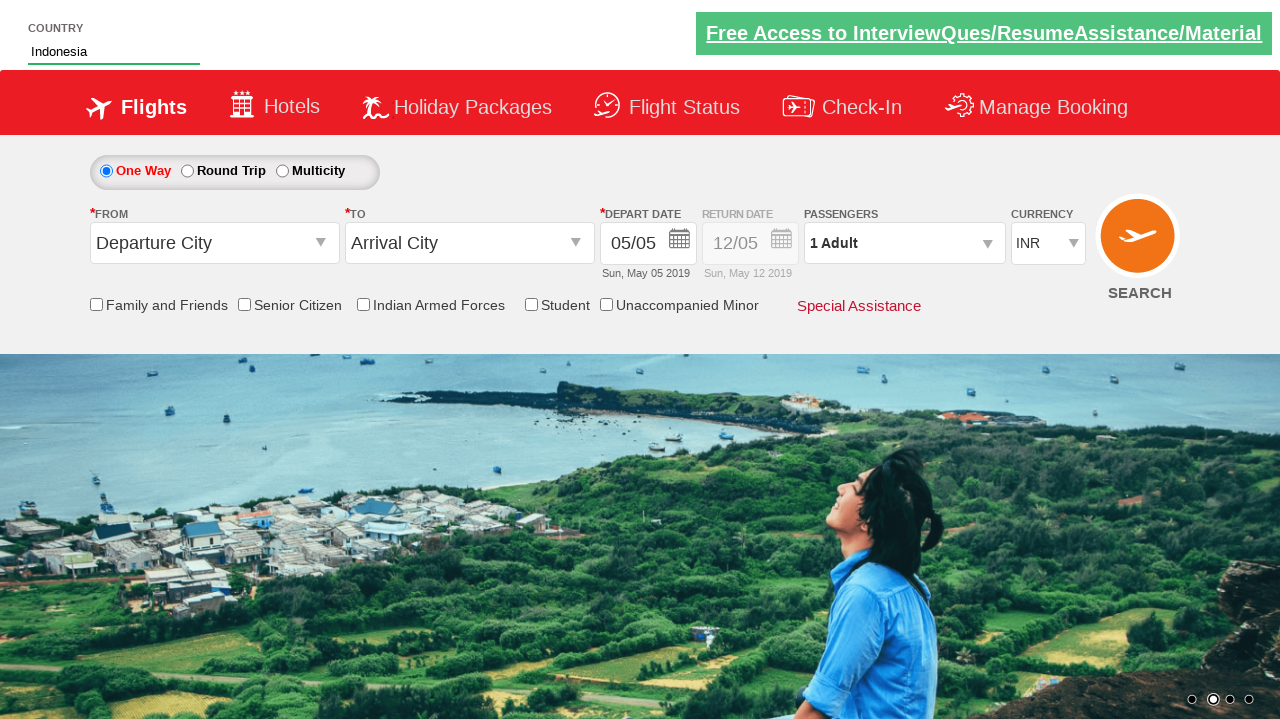

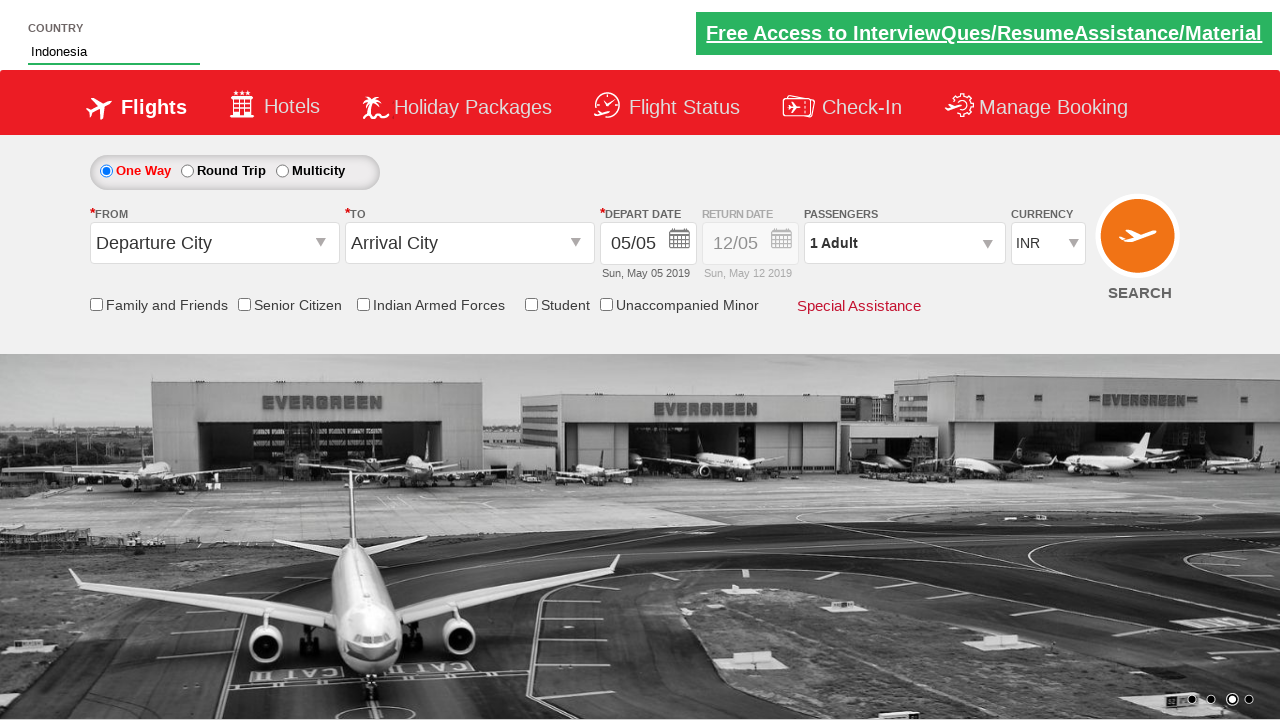